Tests the Challenging DOM page by clicking on three different styled buttons (default, alert, and success)

Starting URL: https://the-internet.herokuapp.com/challenging_dom

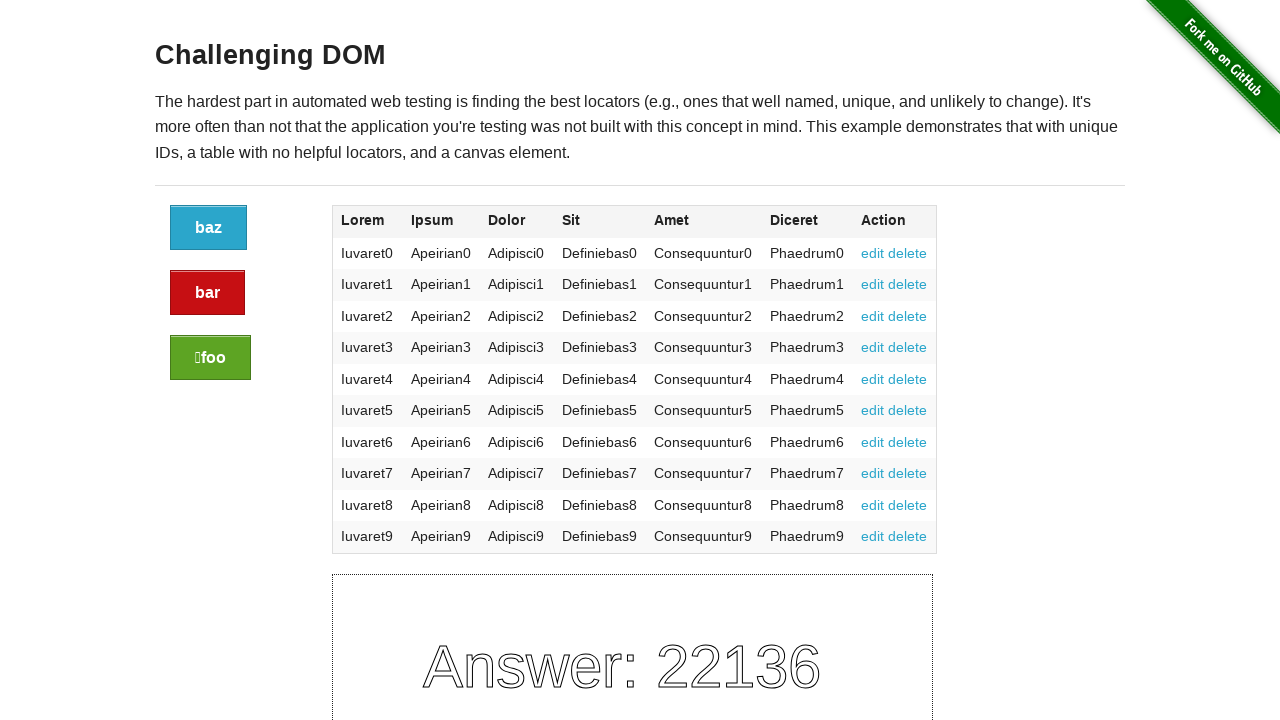

Clicked the default (blue) button at (208, 228) on .button:not(.alert):not(.success)
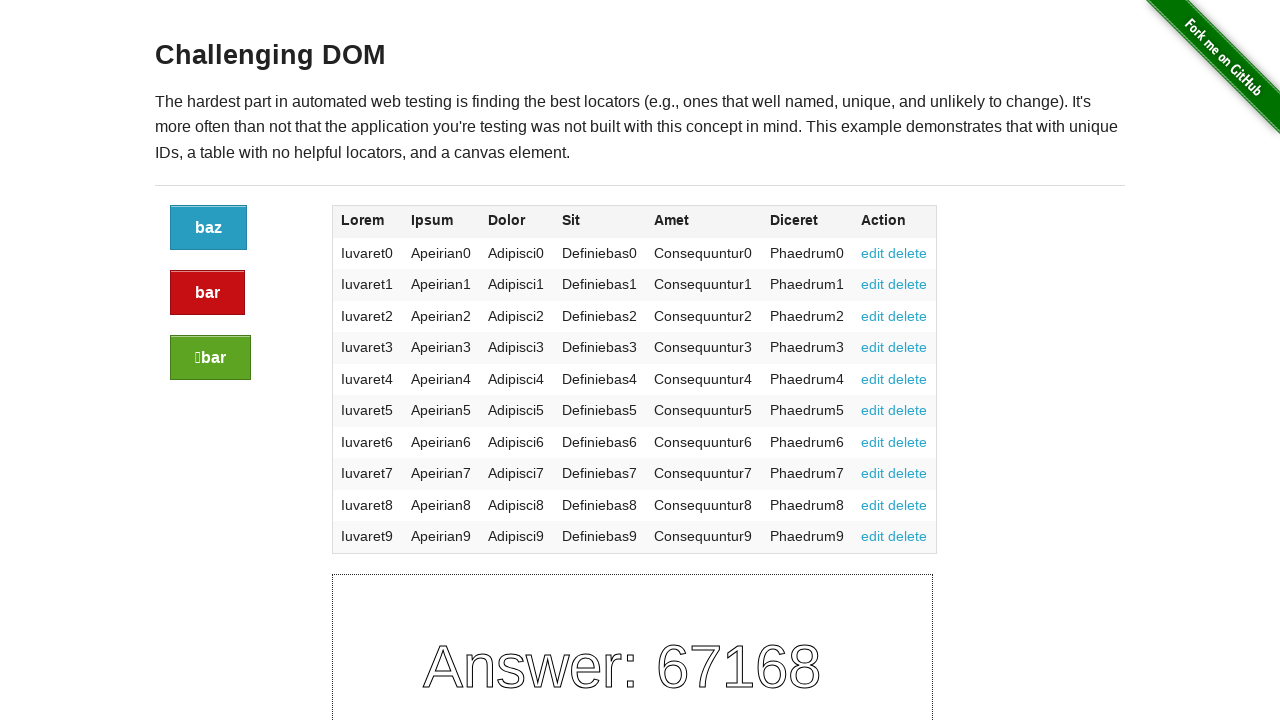

Clicked the alert (red) button at (208, 293) on .button.alert
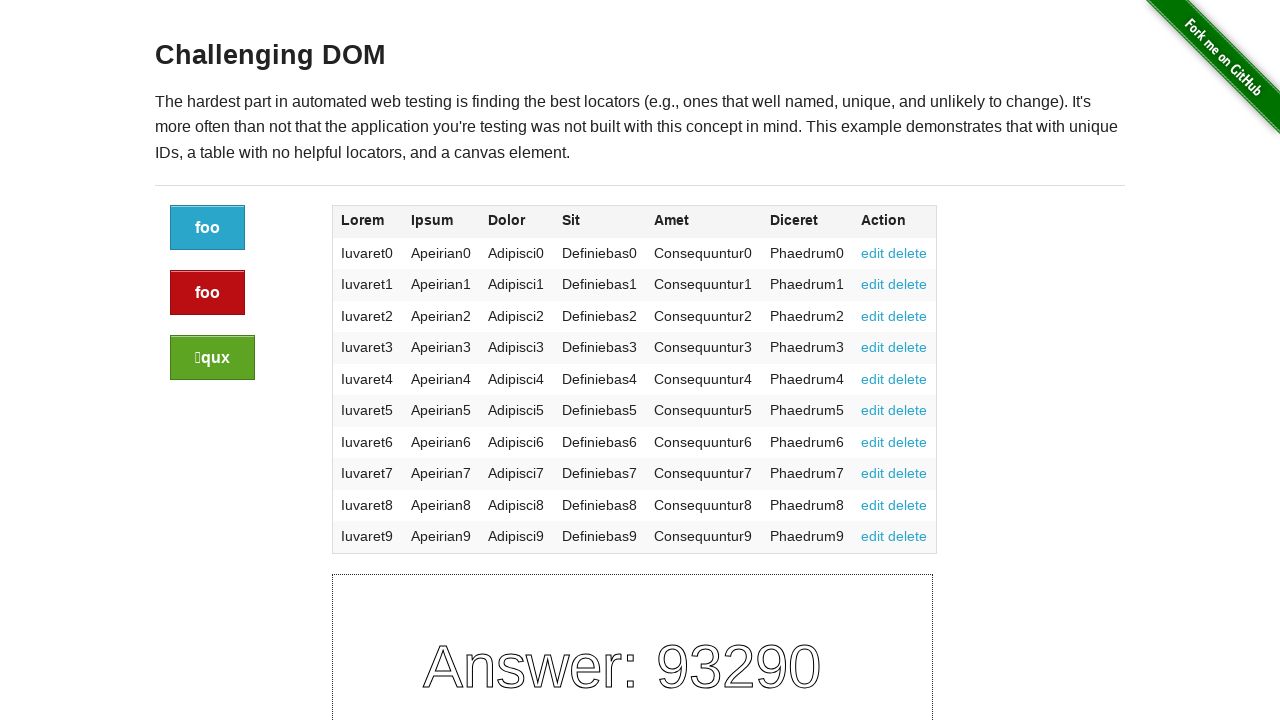

Clicked the success (green) button at (212, 358) on .button.success
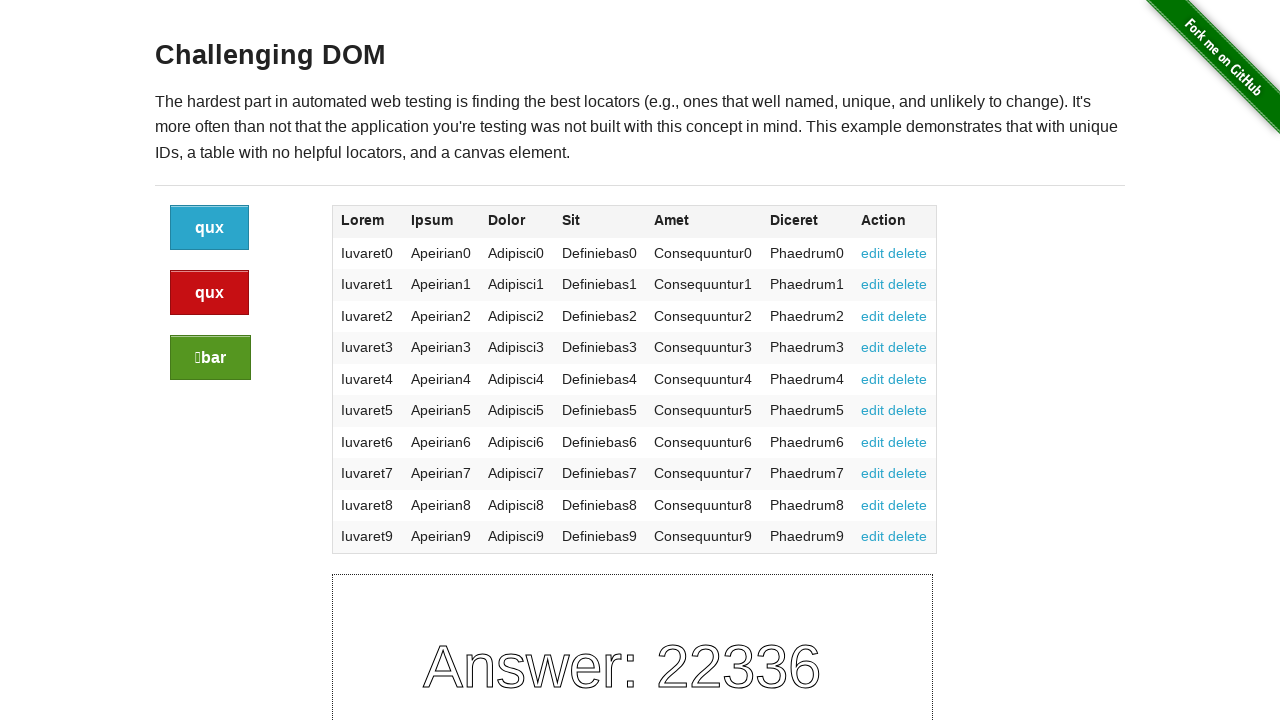

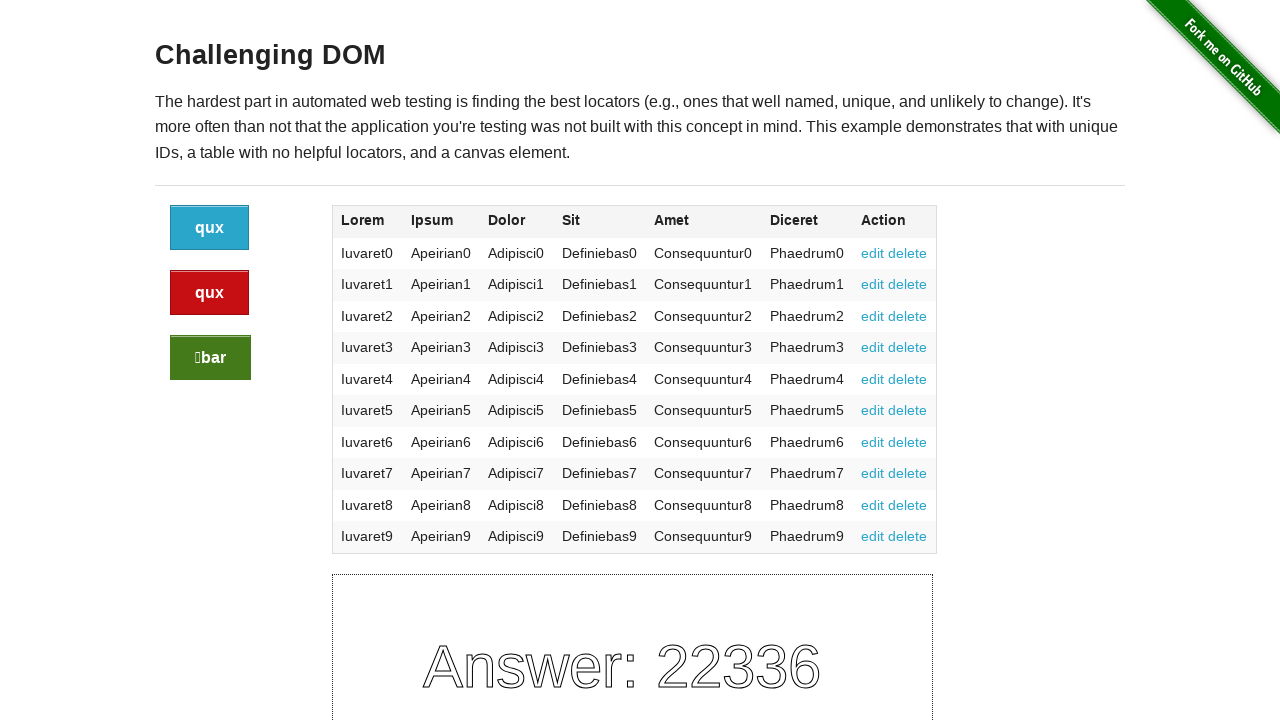